Tests window switching functionality using a different approach, opening a new window and switching between pages multiple times

Starting URL: https://the-internet.herokuapp.com/windows

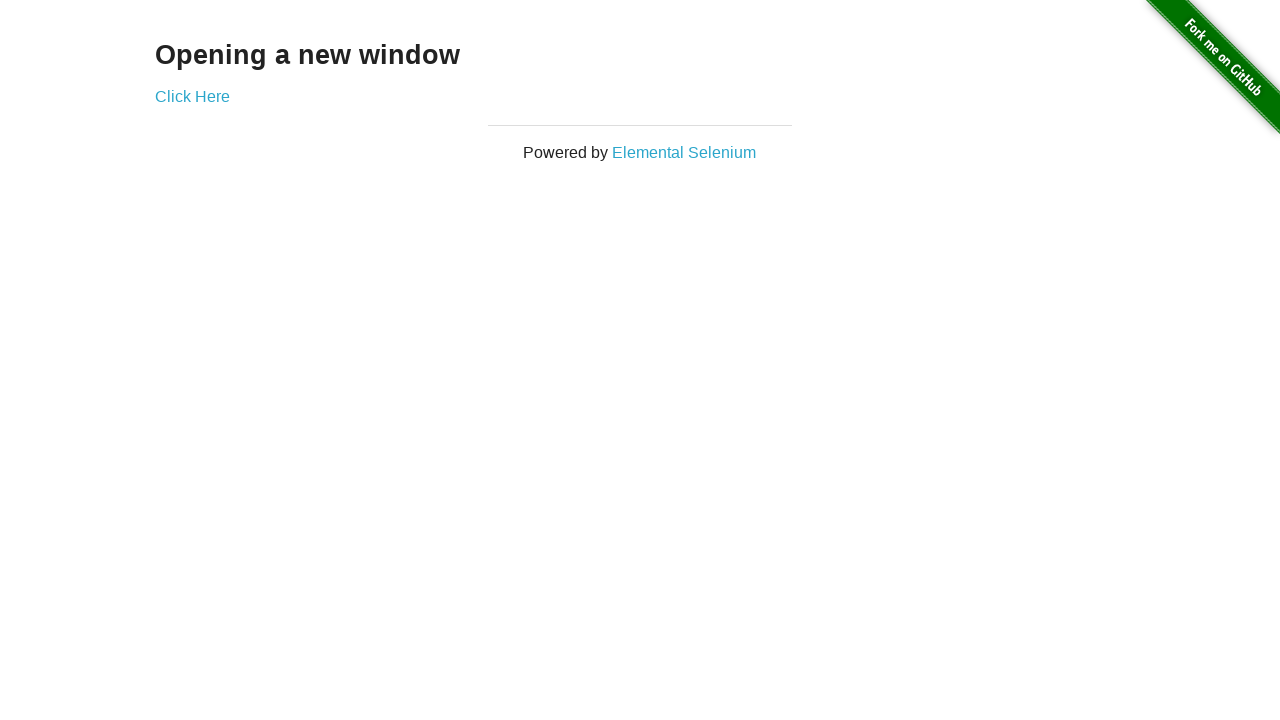

Retrieved heading text from first page
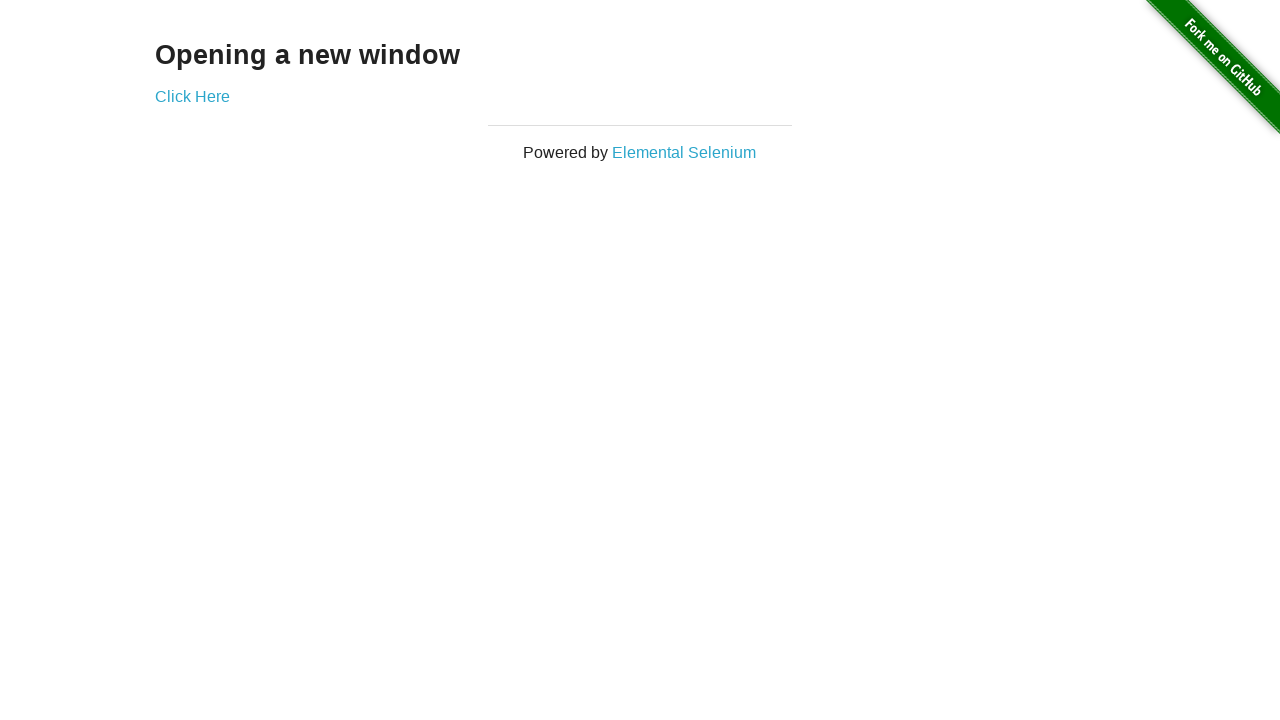

Verified heading text is 'Opening a new window'
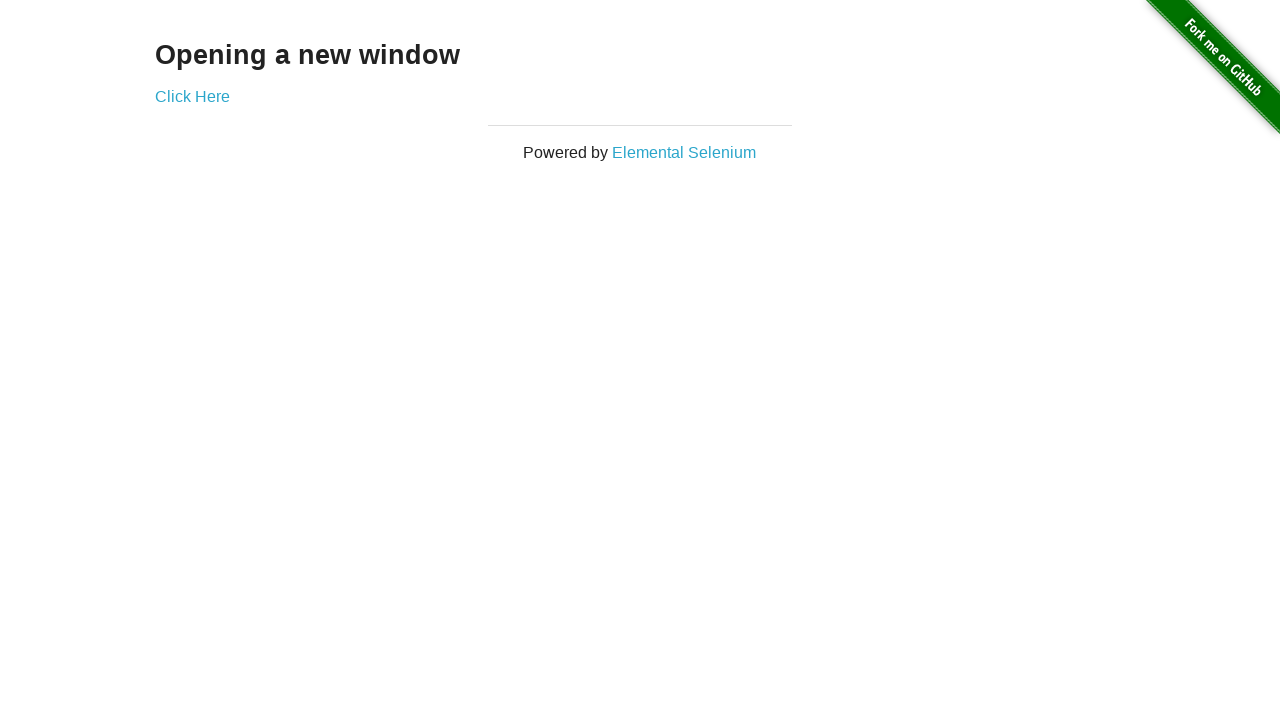

Verified first page title is 'The Internet'
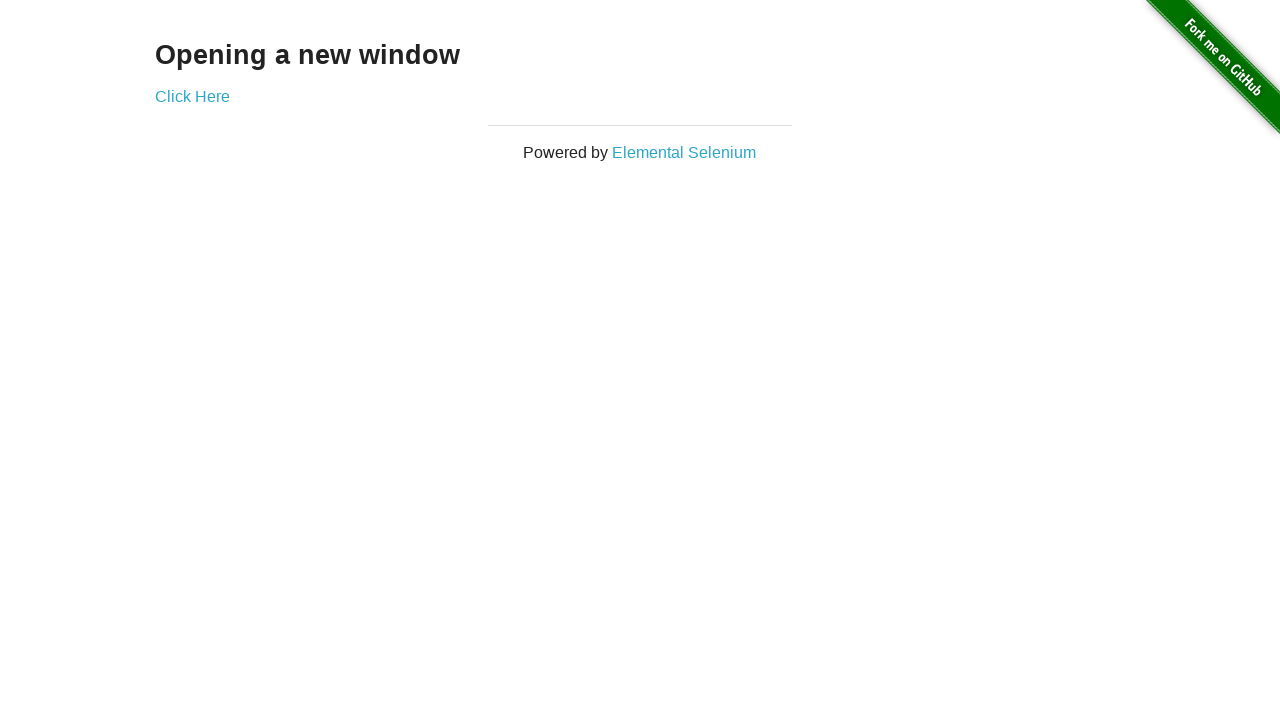

Clicked 'Click Here' link to open new window at (192, 96) on text=Click Here
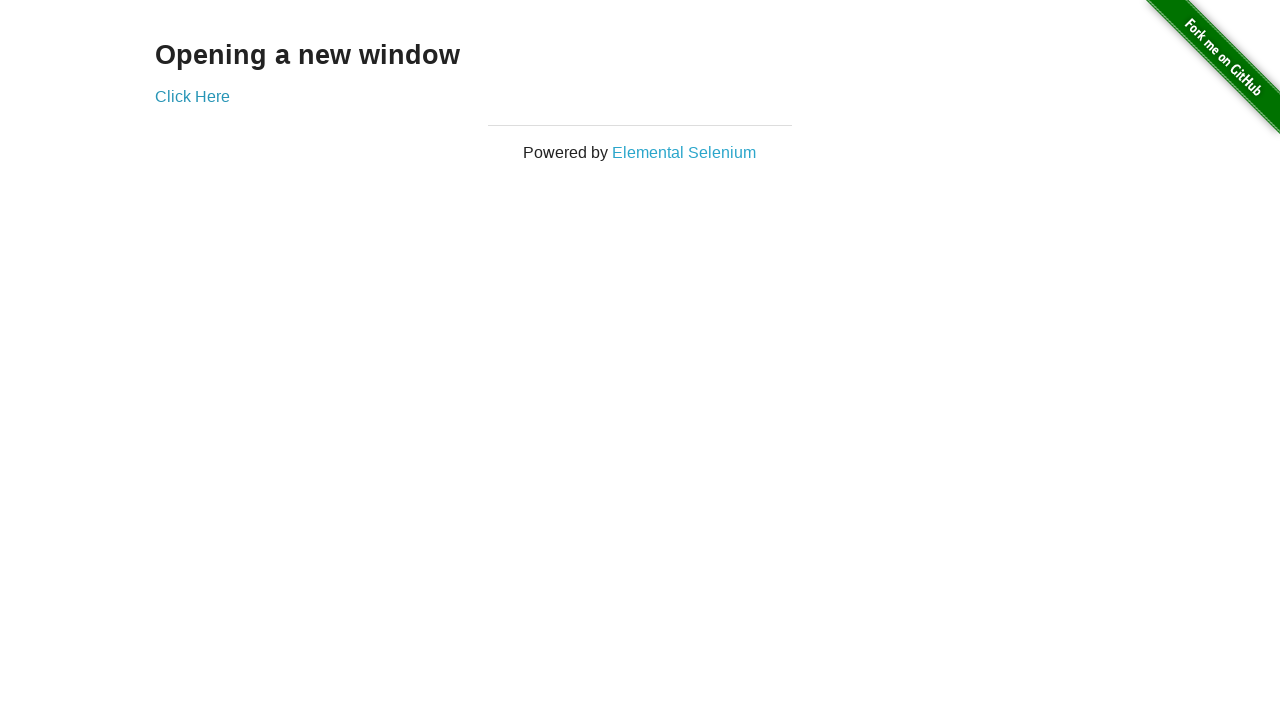

New page loaded and ready
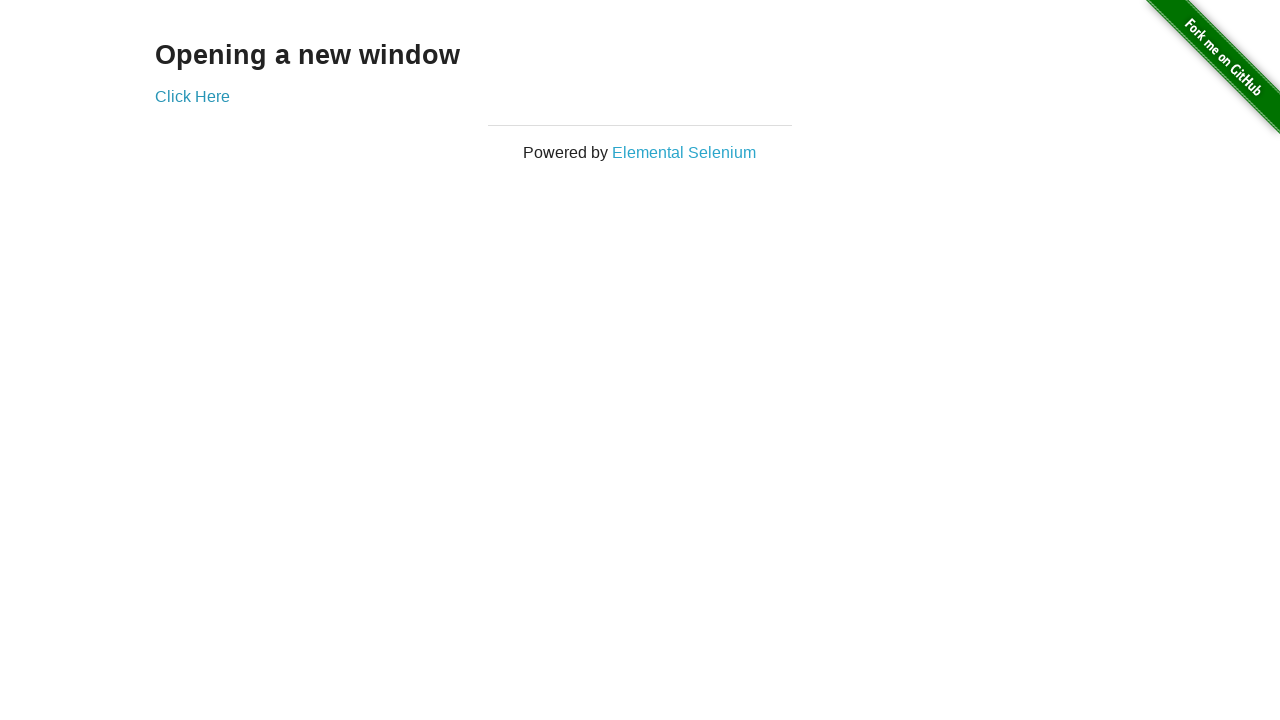

Verified new page title is 'New Window'
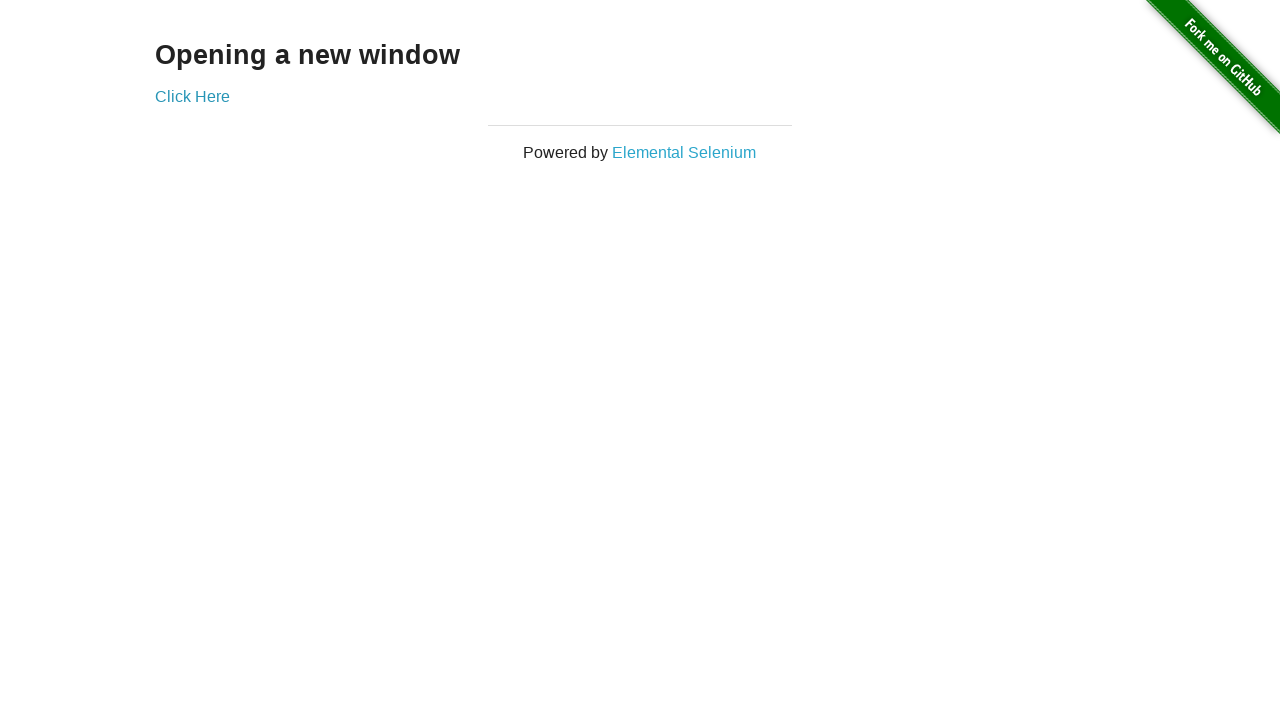

Switched back to first page
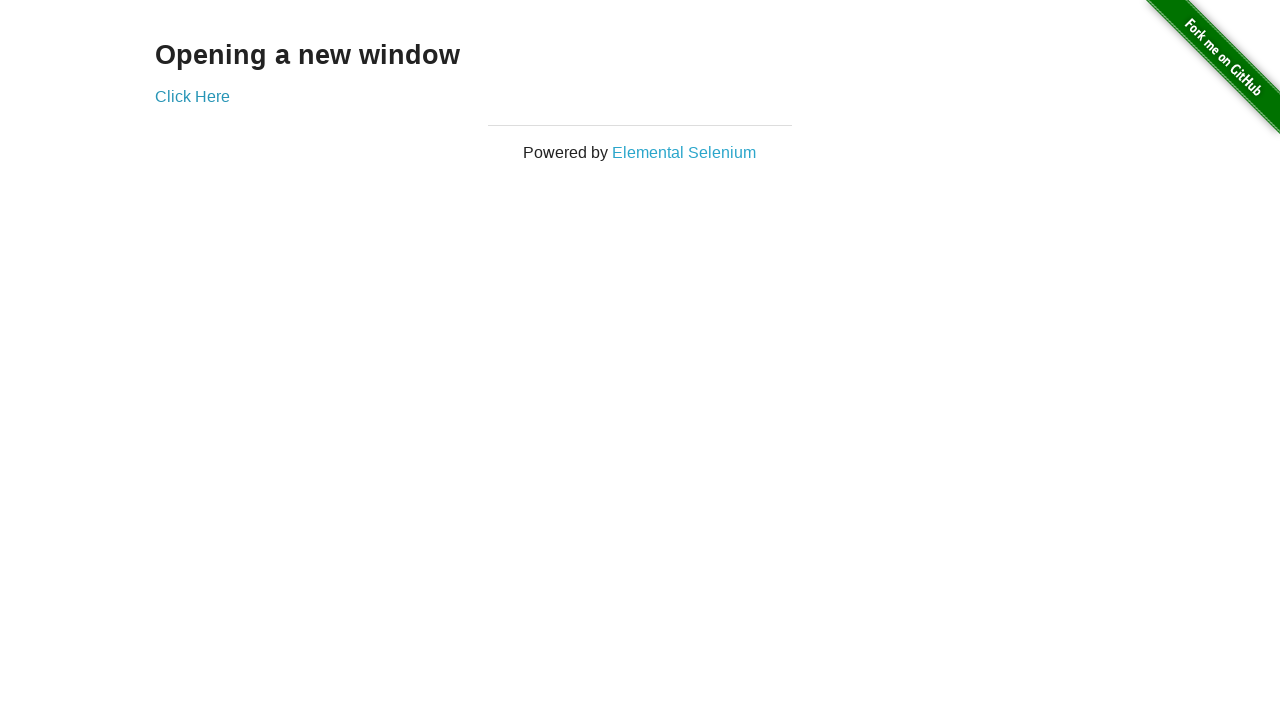

Verified first page title is still 'The Internet'
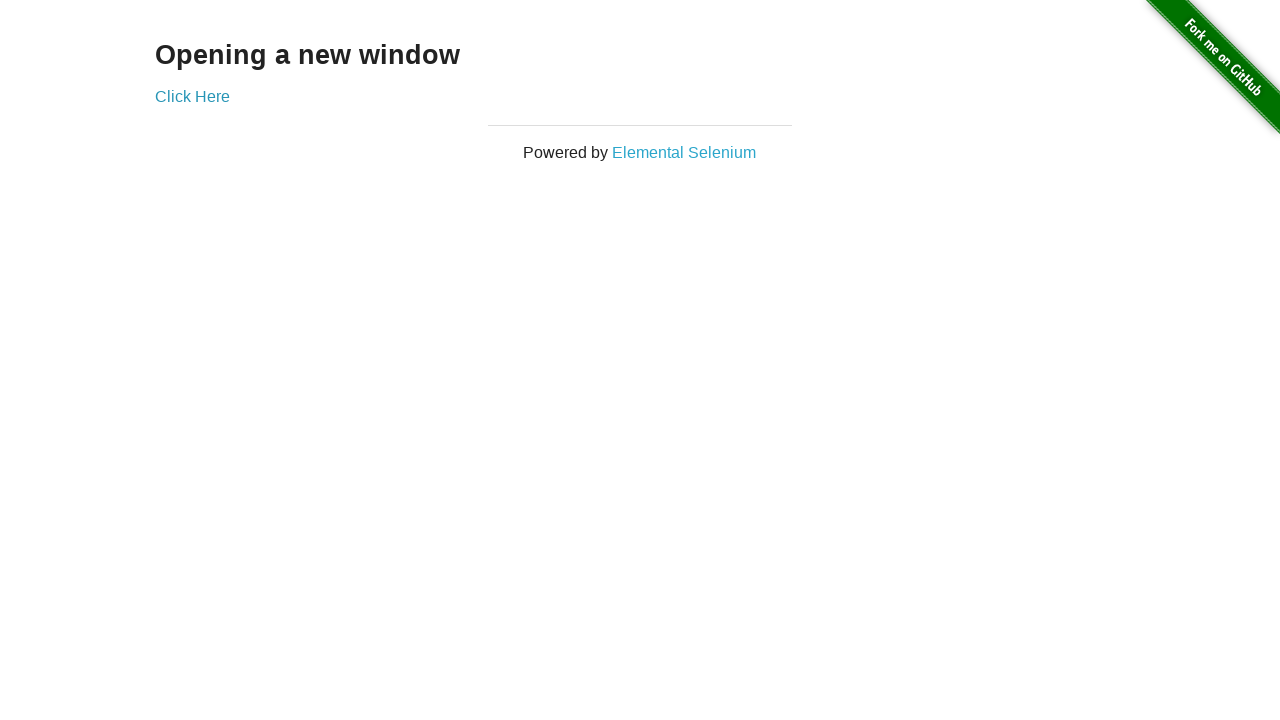

Switched to second page again
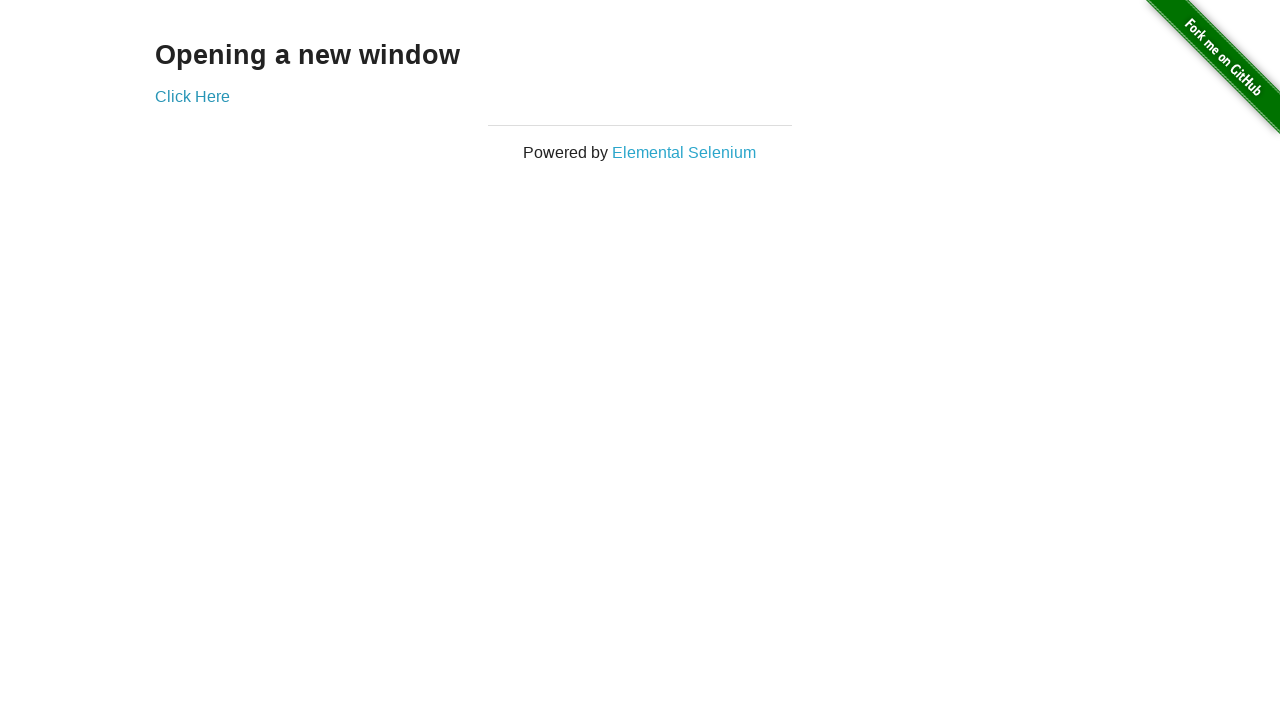

Switched back to first page
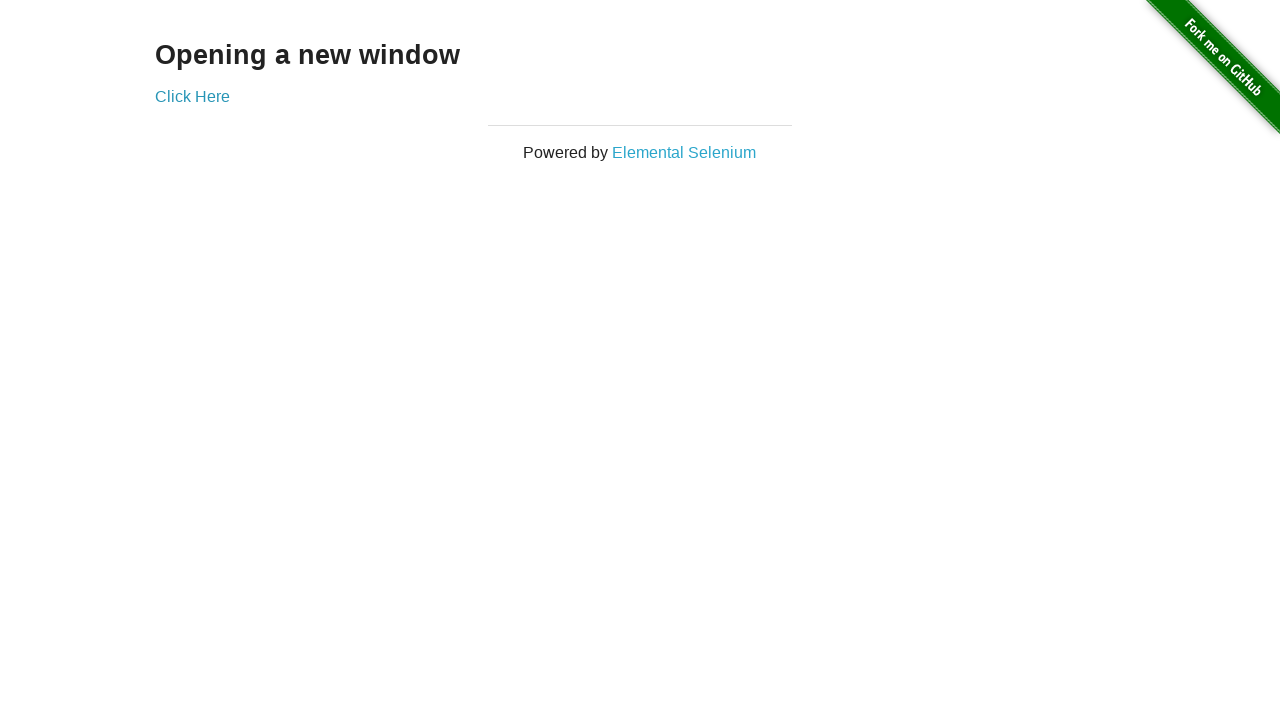

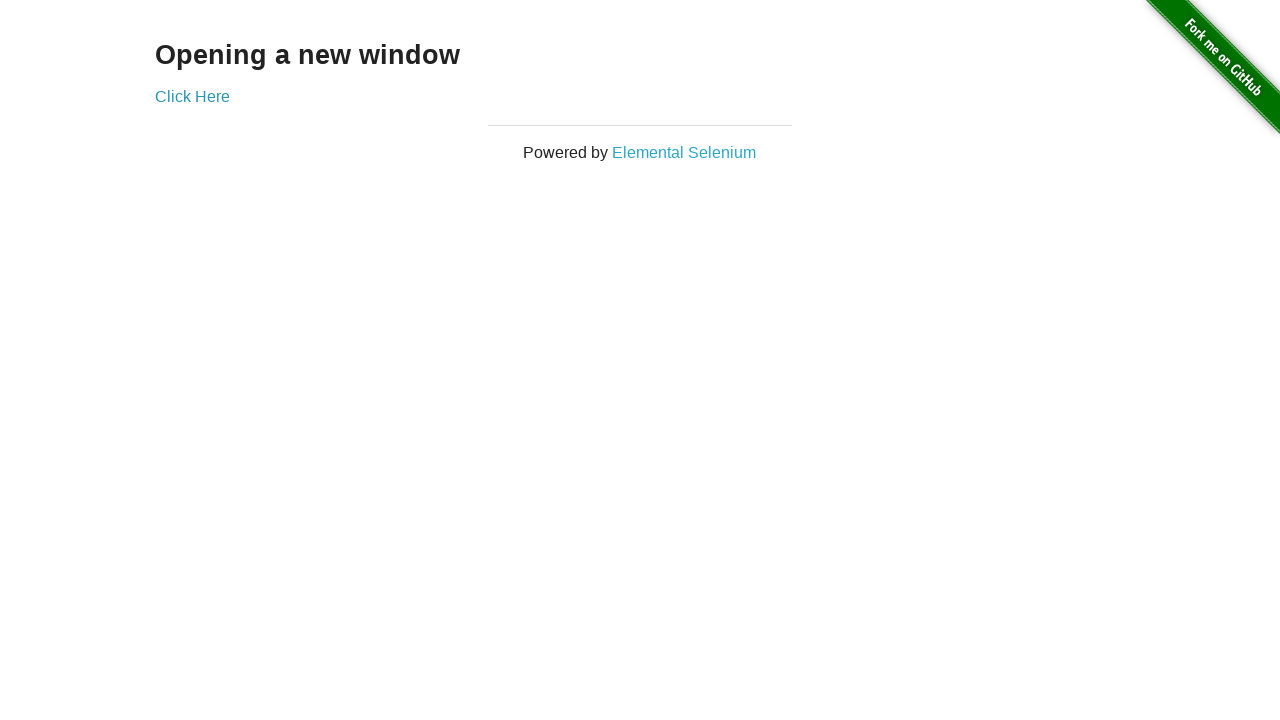